Tests that the Freshworks homepage loads correctly by waiting for footer links to become visible and verifying their presence.

Starting URL: https://www.freshworks.com/

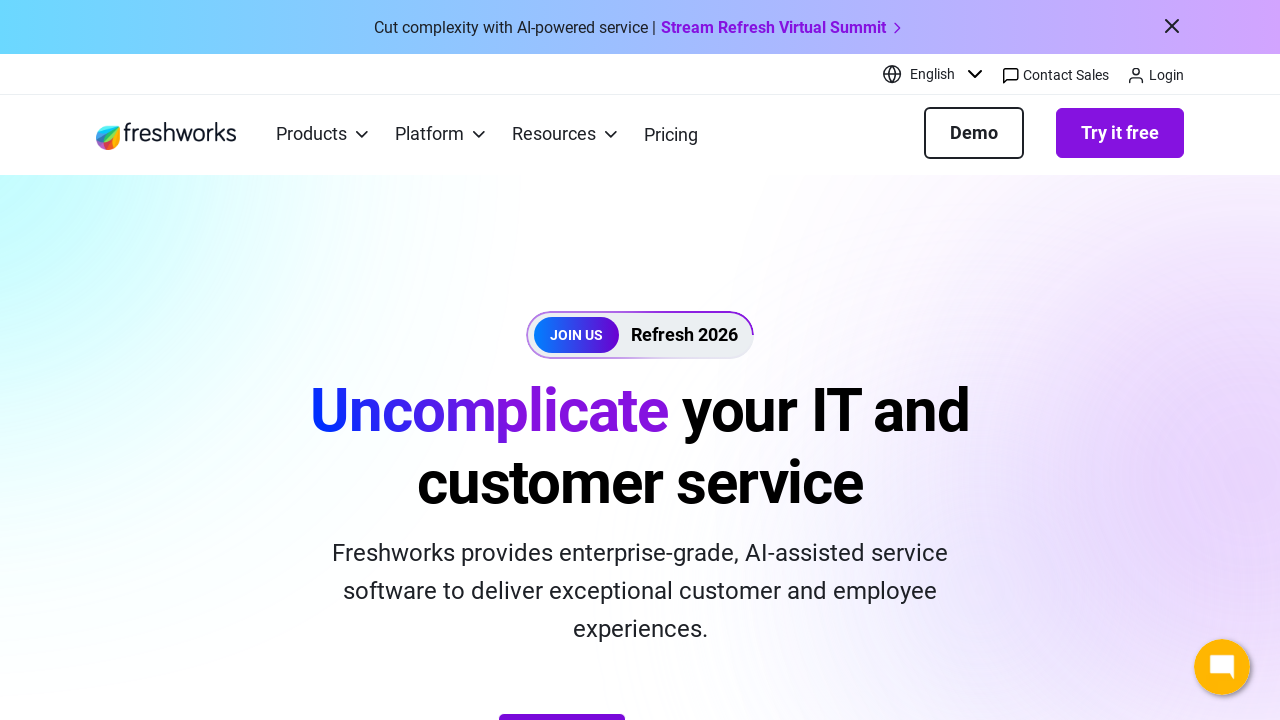

Navigated to Freshworks homepage
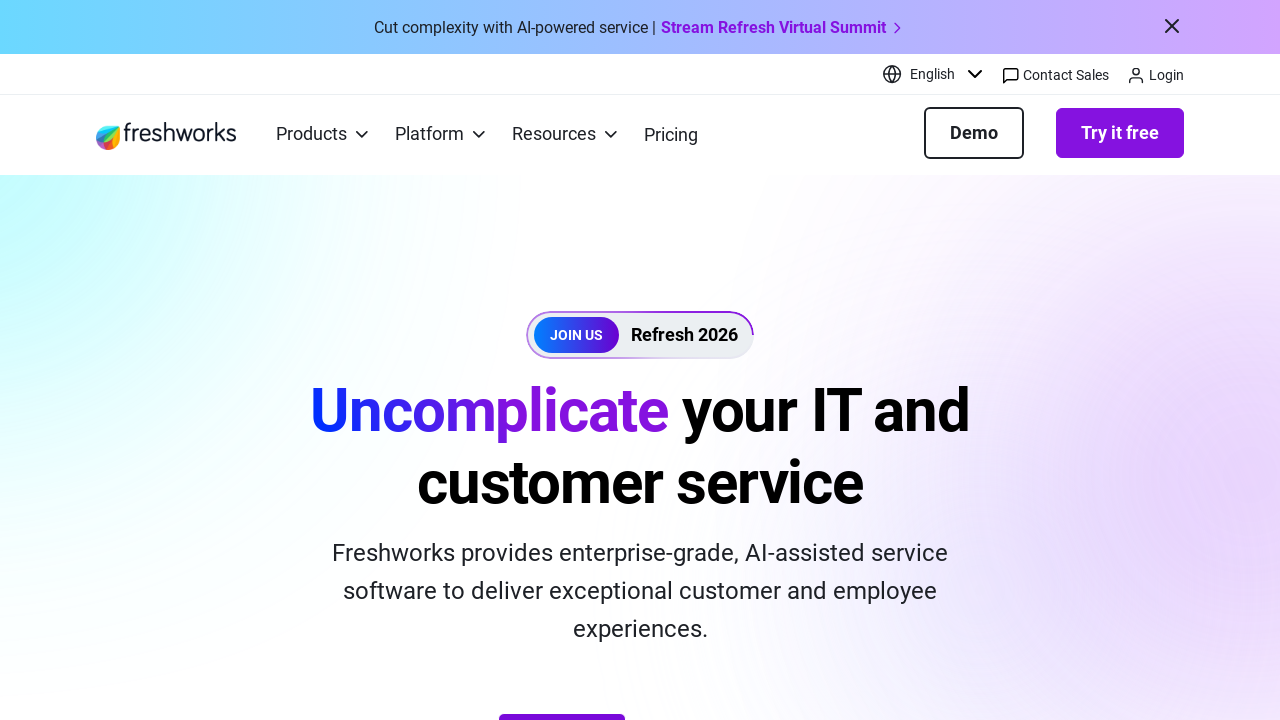

Footer links became visible
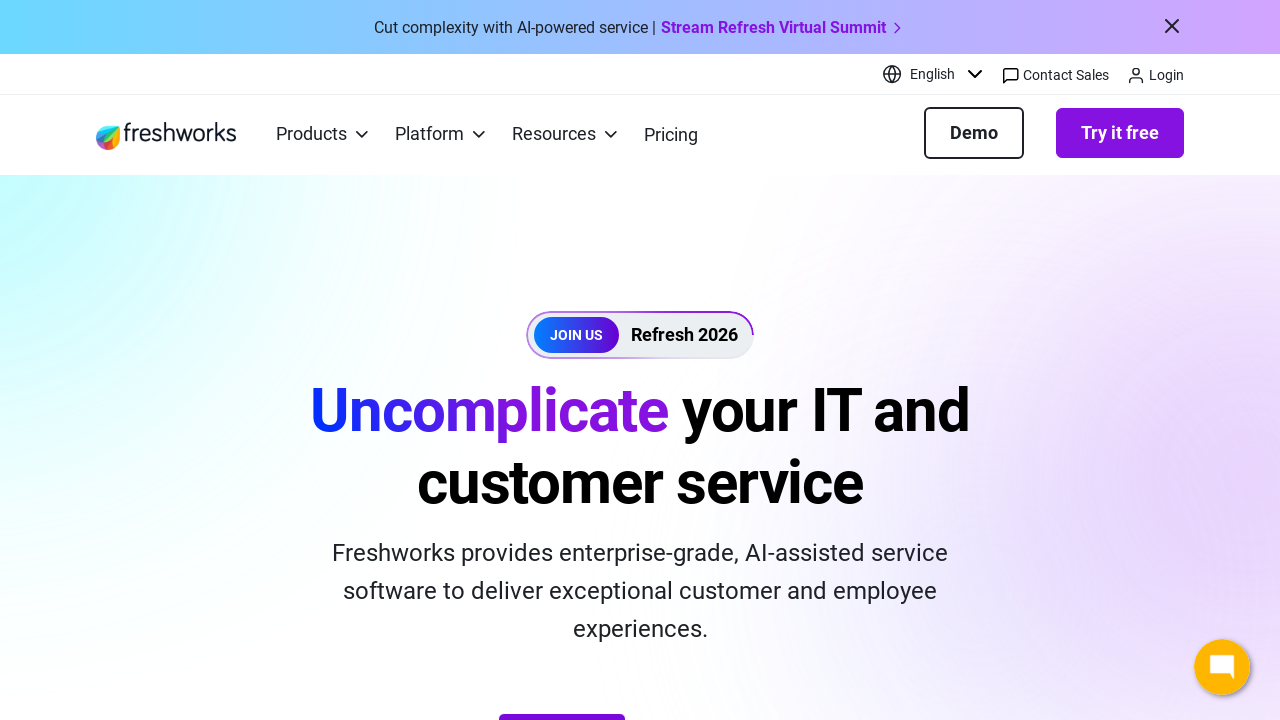

Retrieved all footer links
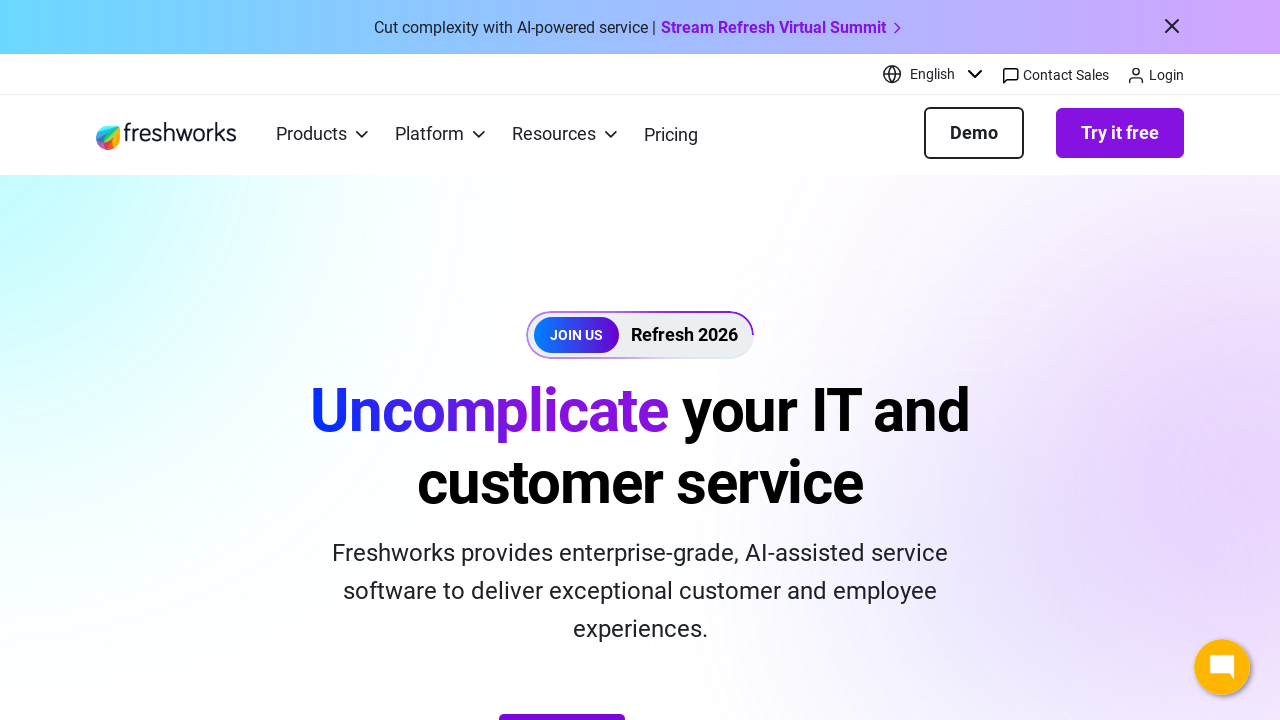

Verified footer links are present
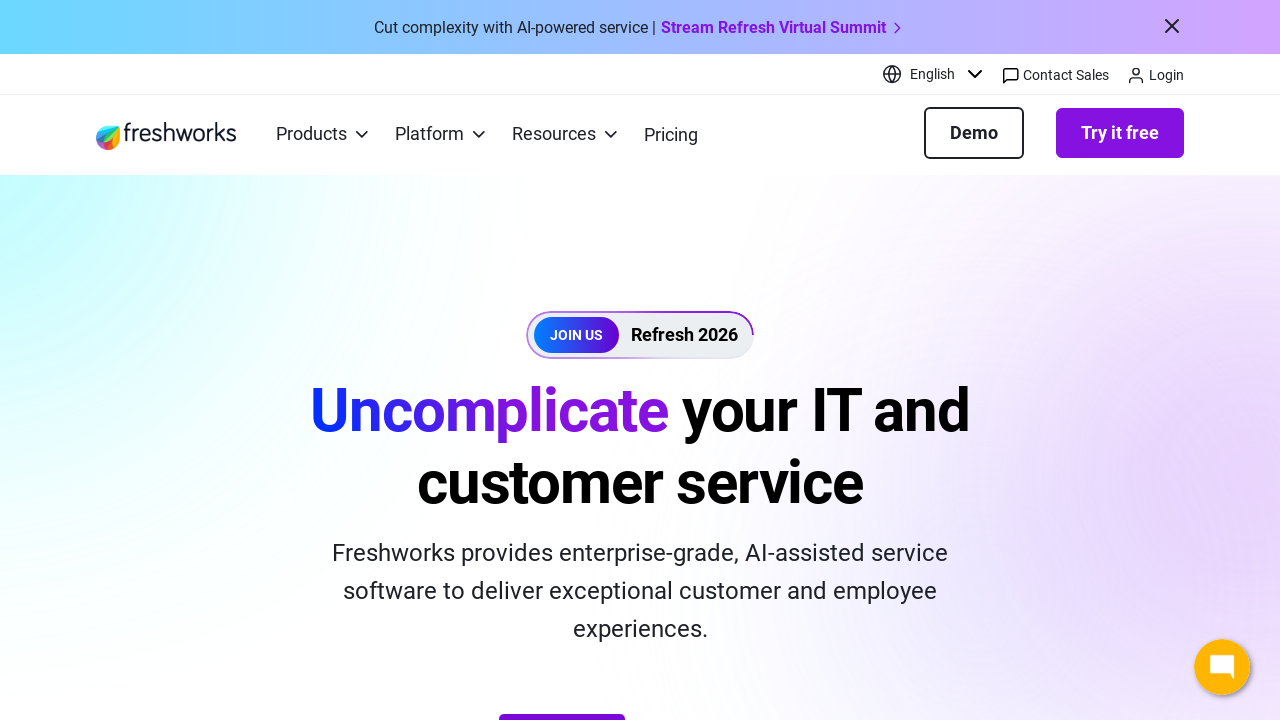

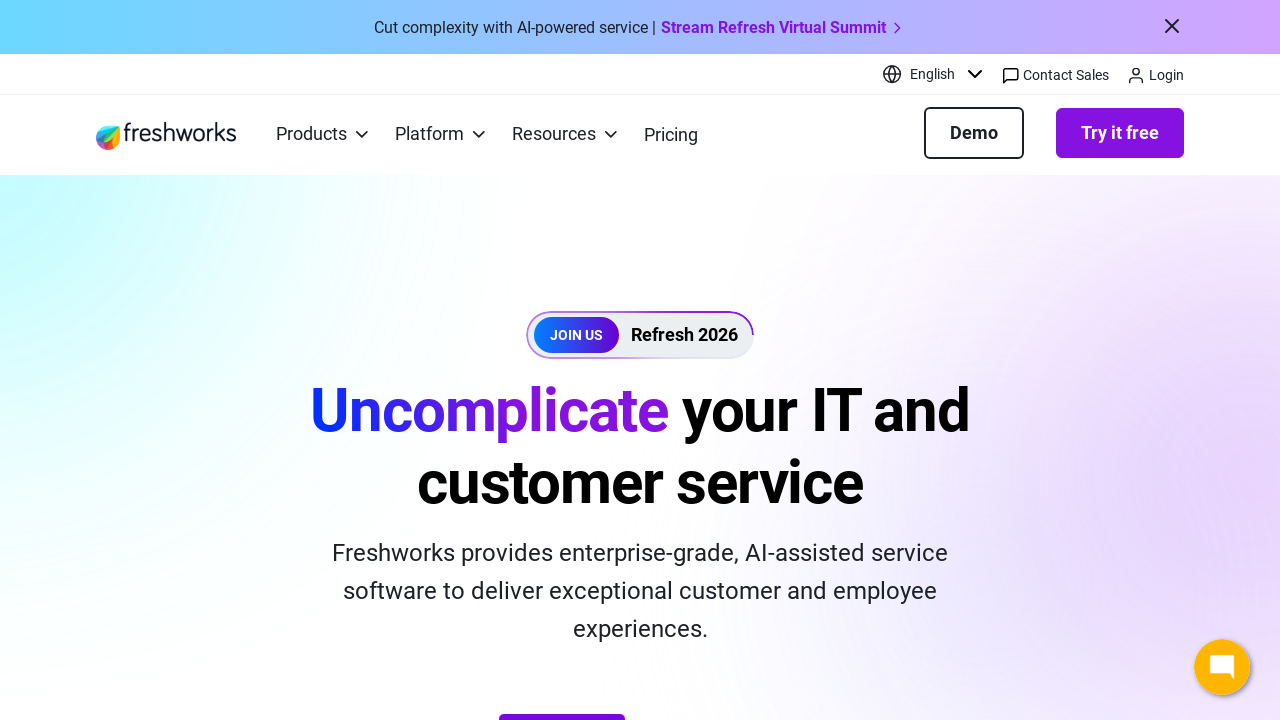